Tests selecting a single value from a dropdown select menu by choosing "Other" from a form select element

Starting URL: https://www.tutorialspoint.com/selenium/practice/select-menu.php

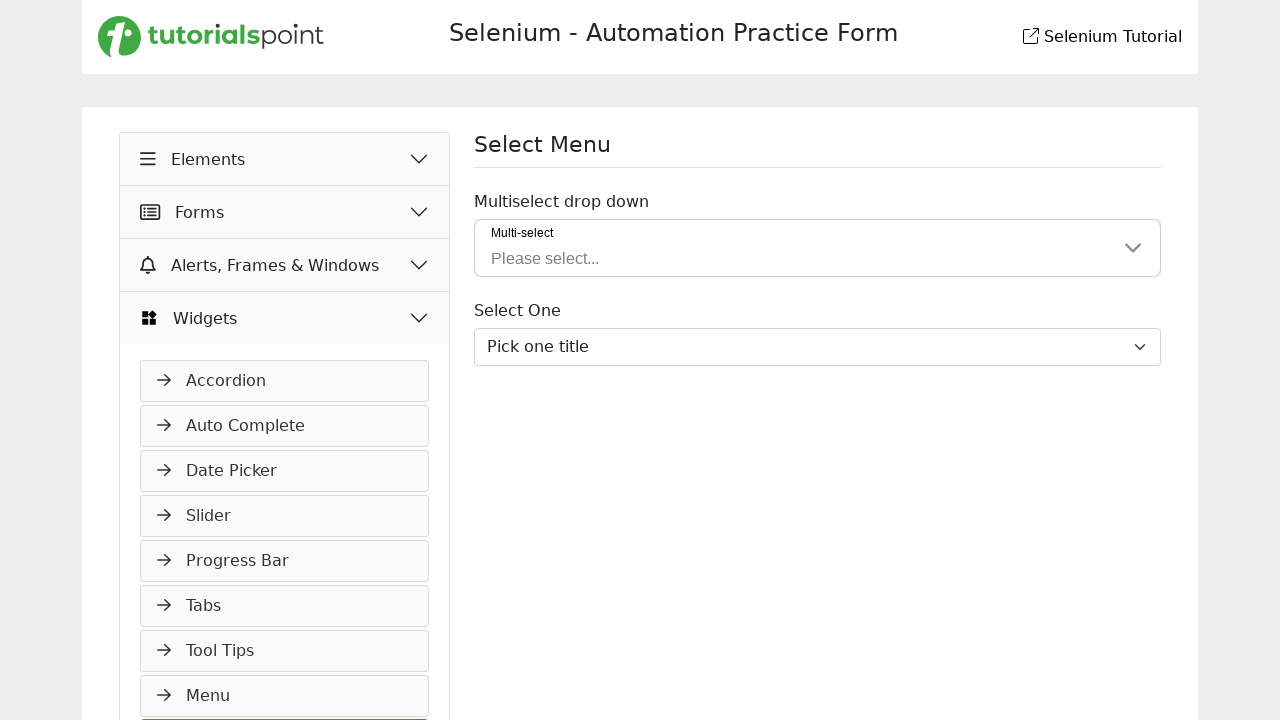

Select dropdown element is visible
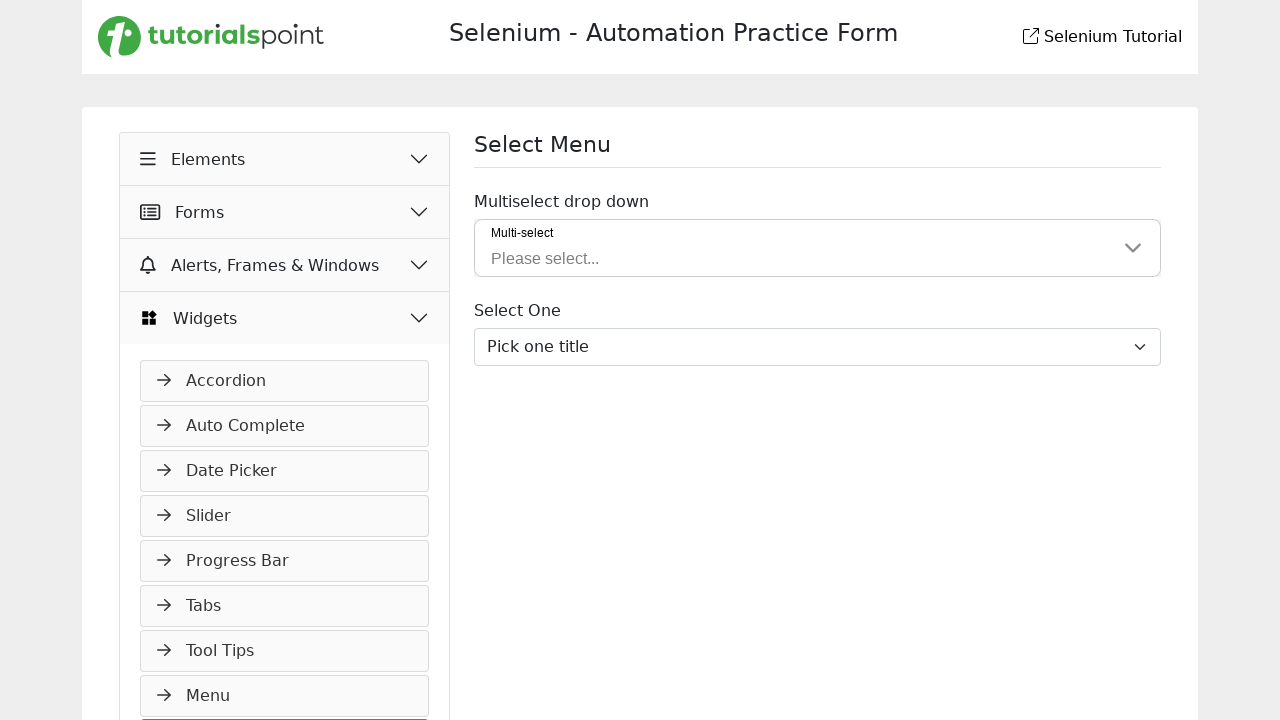

Clicked on the select dropdown menu at (818, 347) on select.form-select
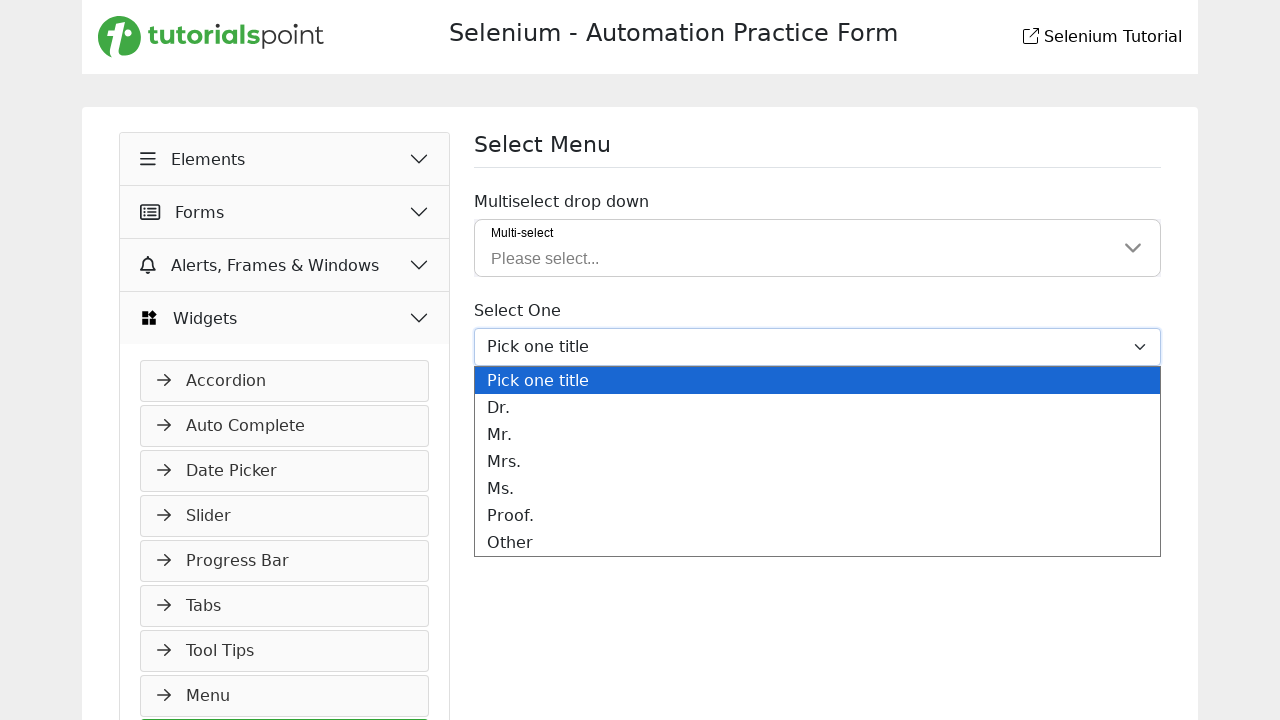

Selected 'Other' from the dropdown menu on select.form-select
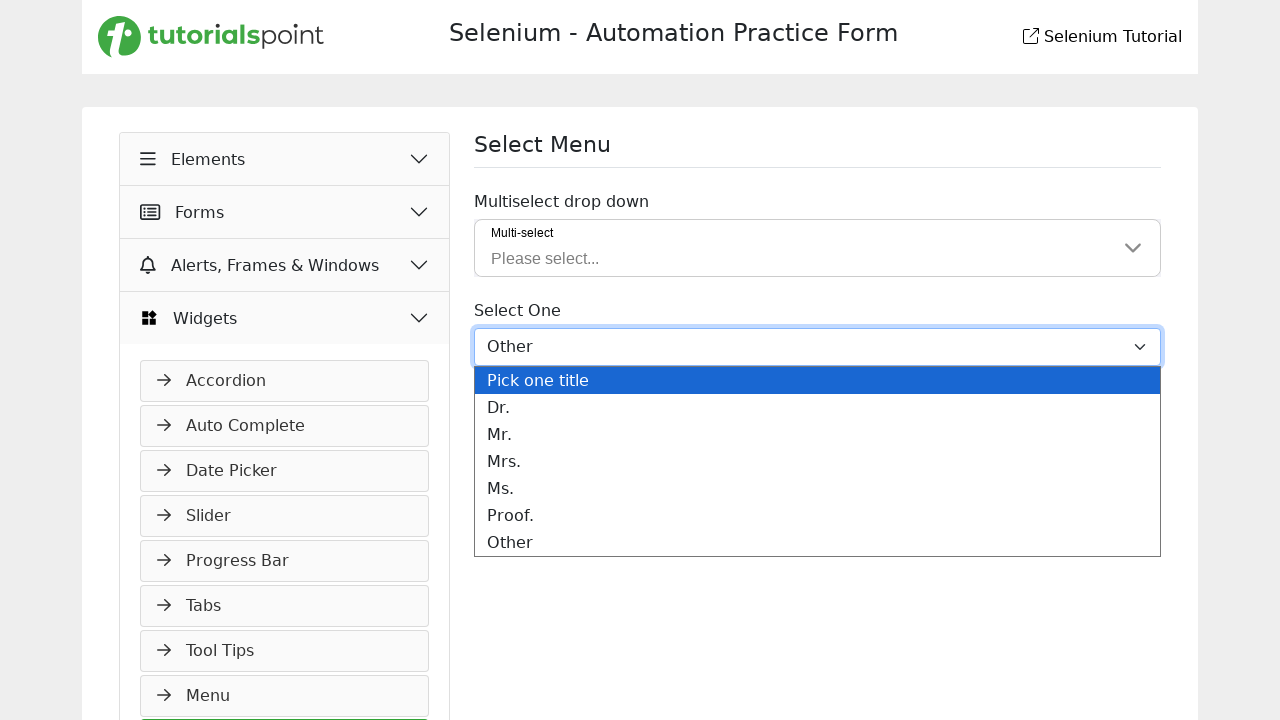

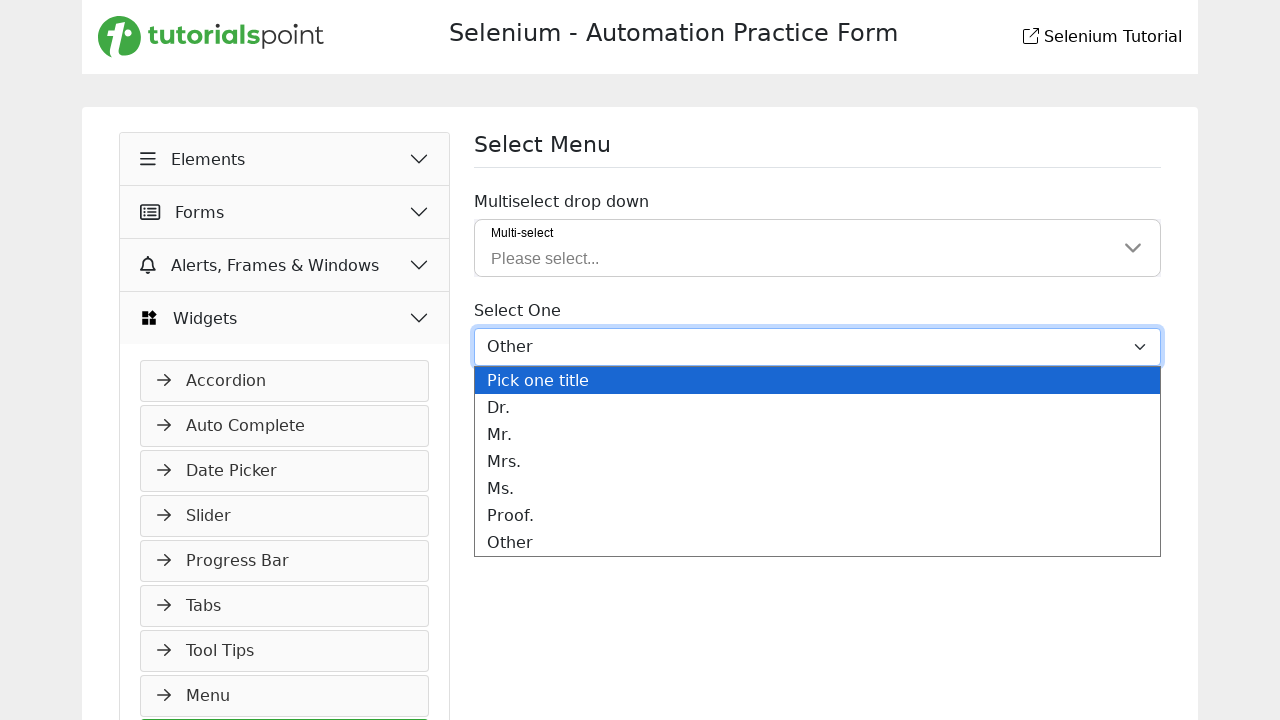